Tests clicking the "Terms" link on the Gmail login page

Starting URL: http://gmail.com

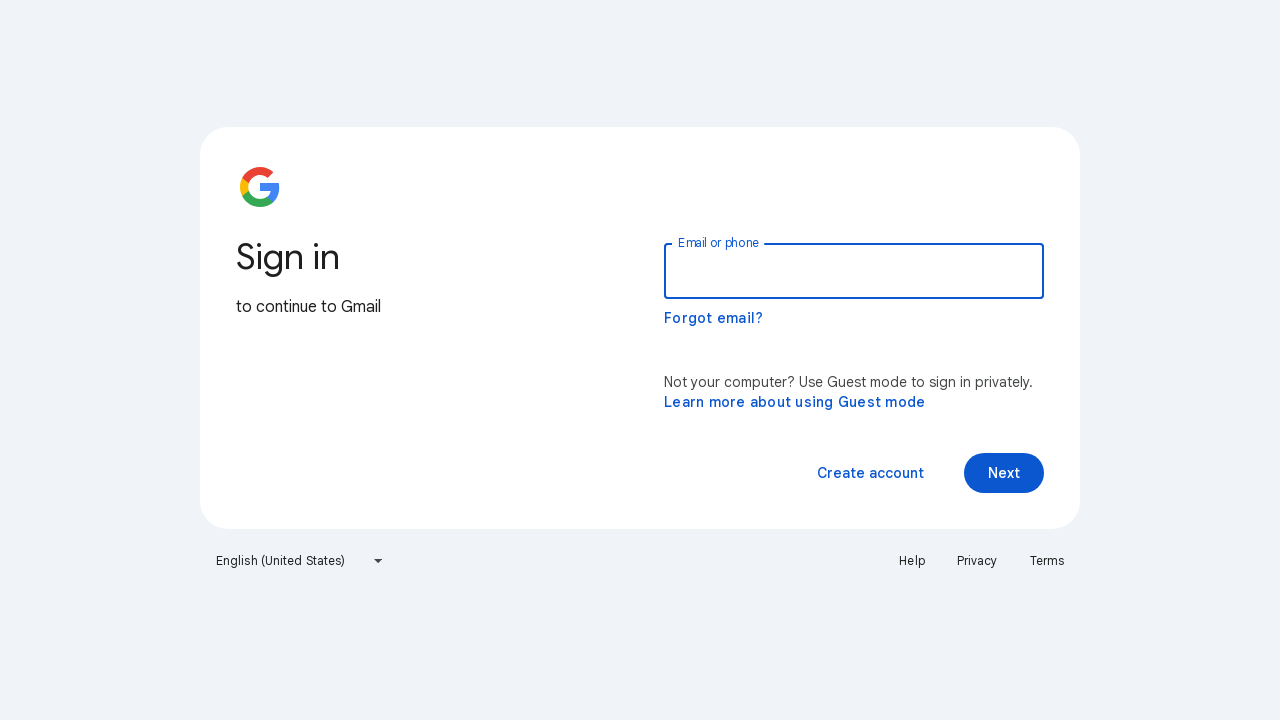

Clicked the 'Terms' link on Gmail login page at (1047, 561) on a:has-text('Terms')
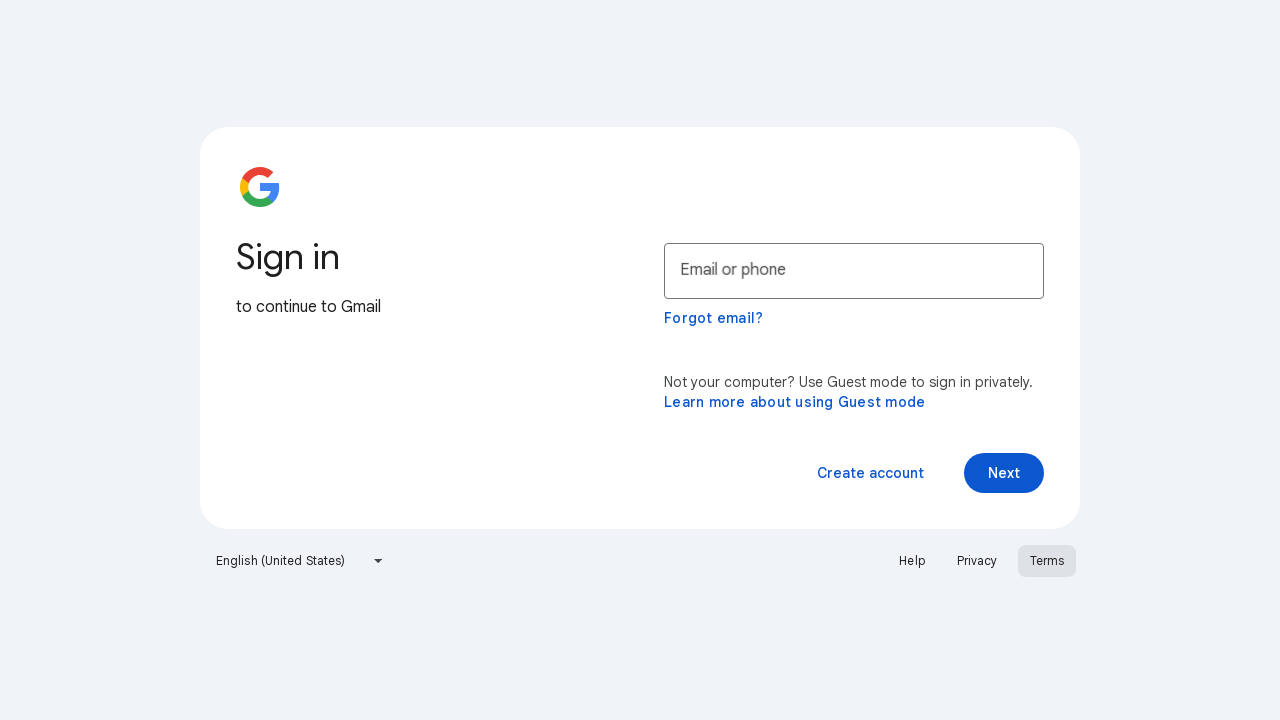

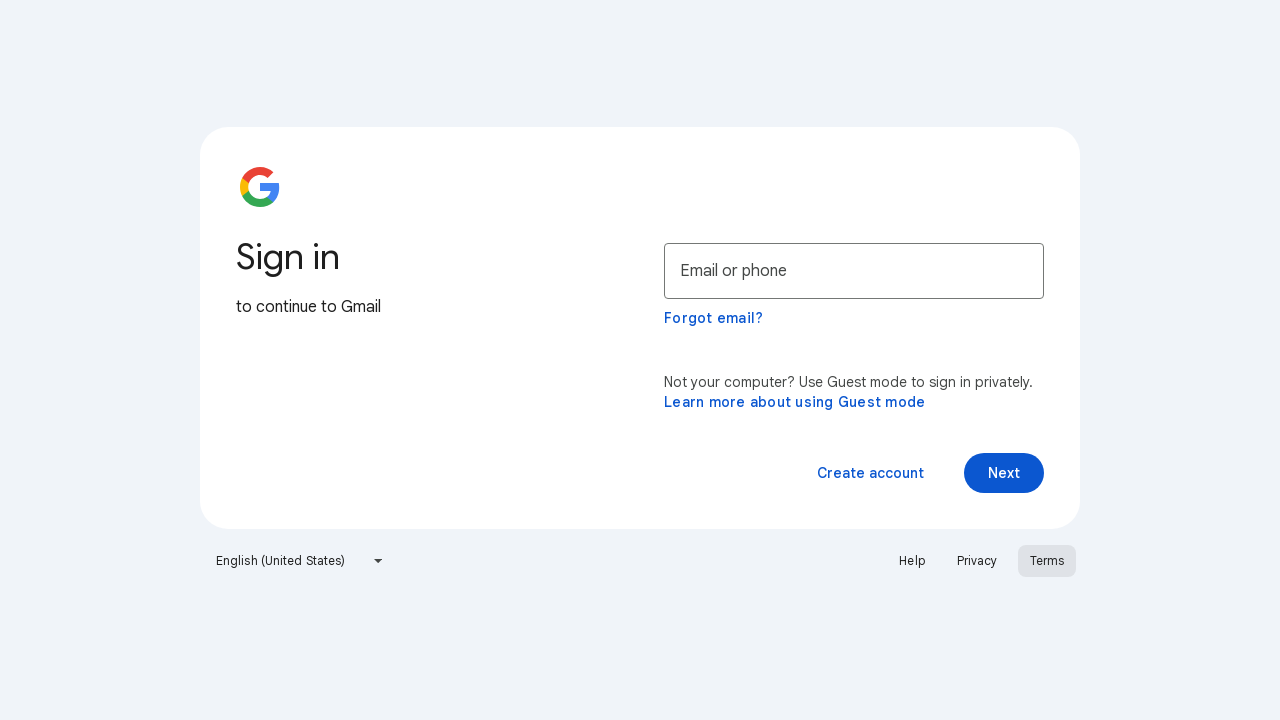